Tests dynamic loading where an element is initially hidden, then revealed after clicking Start button

Starting URL: https://the-internet.herokuapp.com/dynamic_loading/1

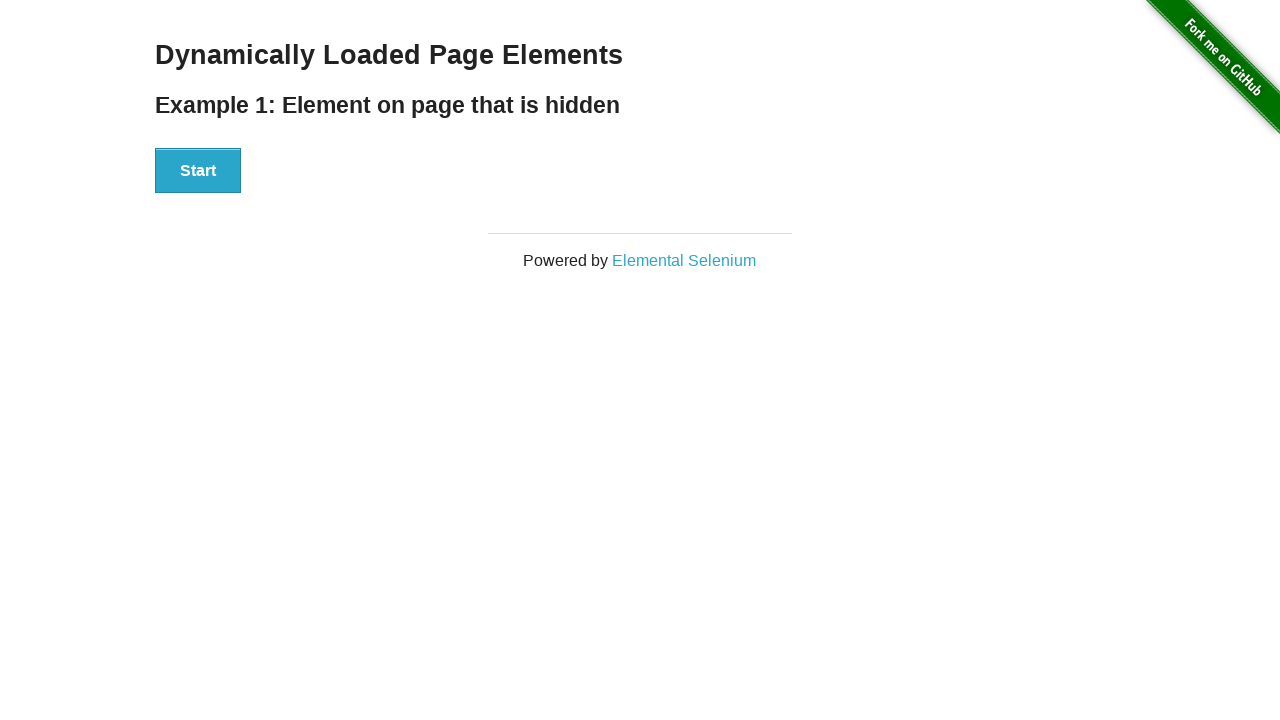

Clicked Start button to trigger dynamic loading at (198, 171) on xpath=//button[contains(text(), 'Start')]
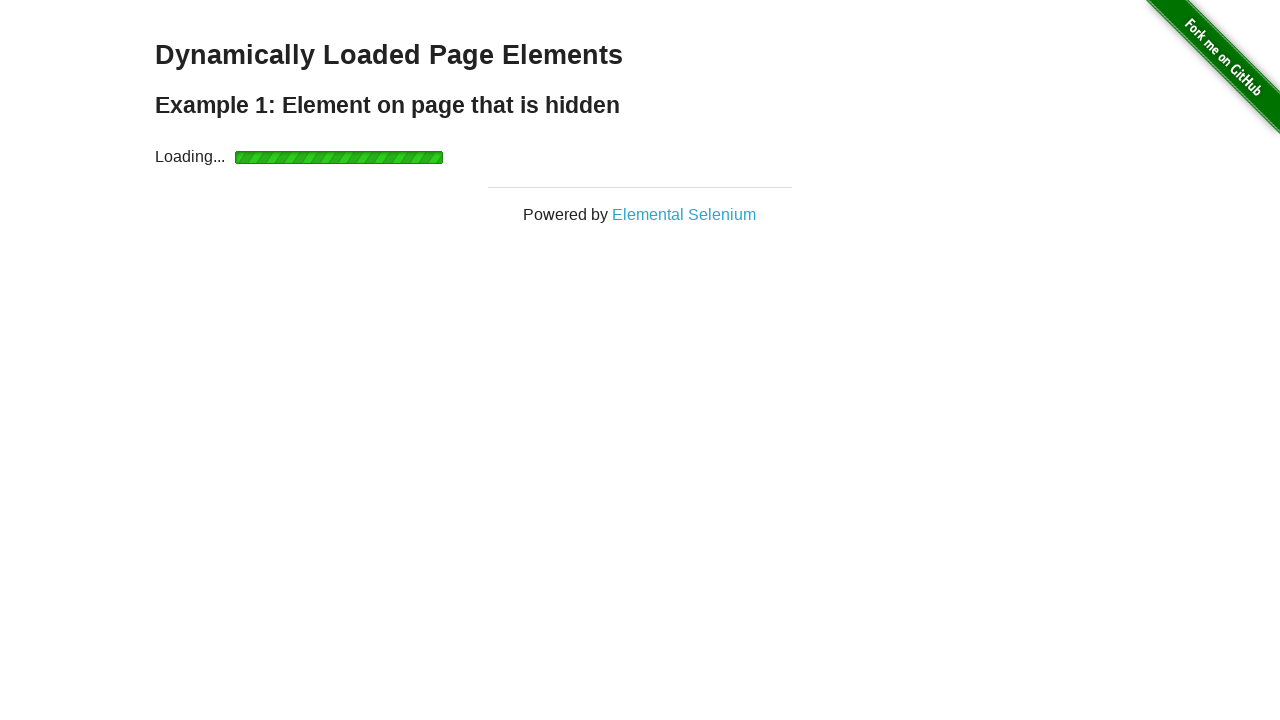

Waited for finish element to appear
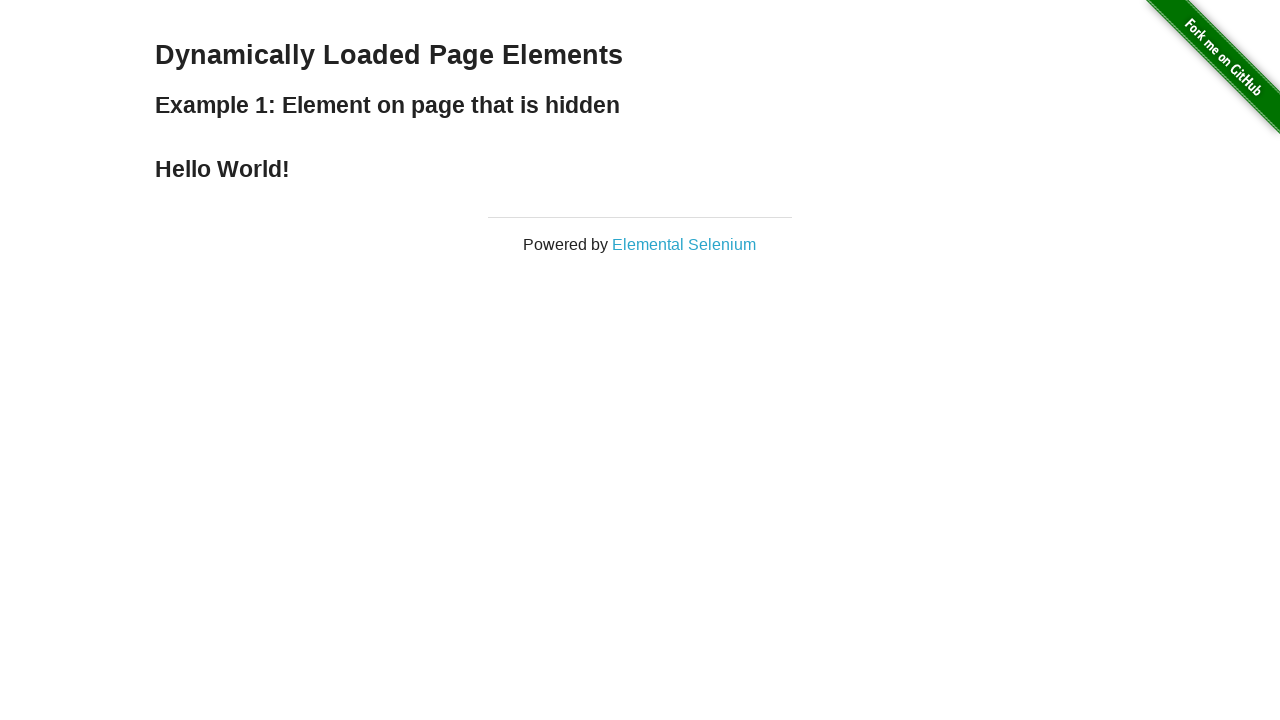

Retrieved finish message text: 'Hello World!'
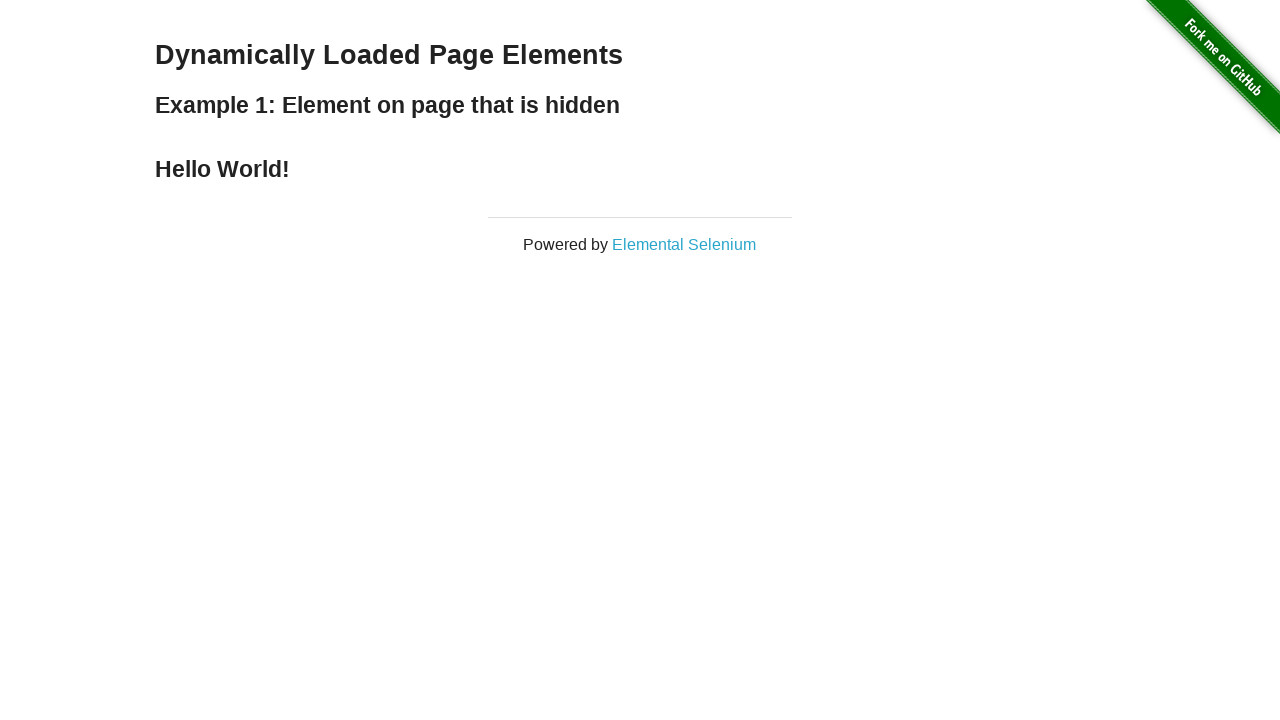

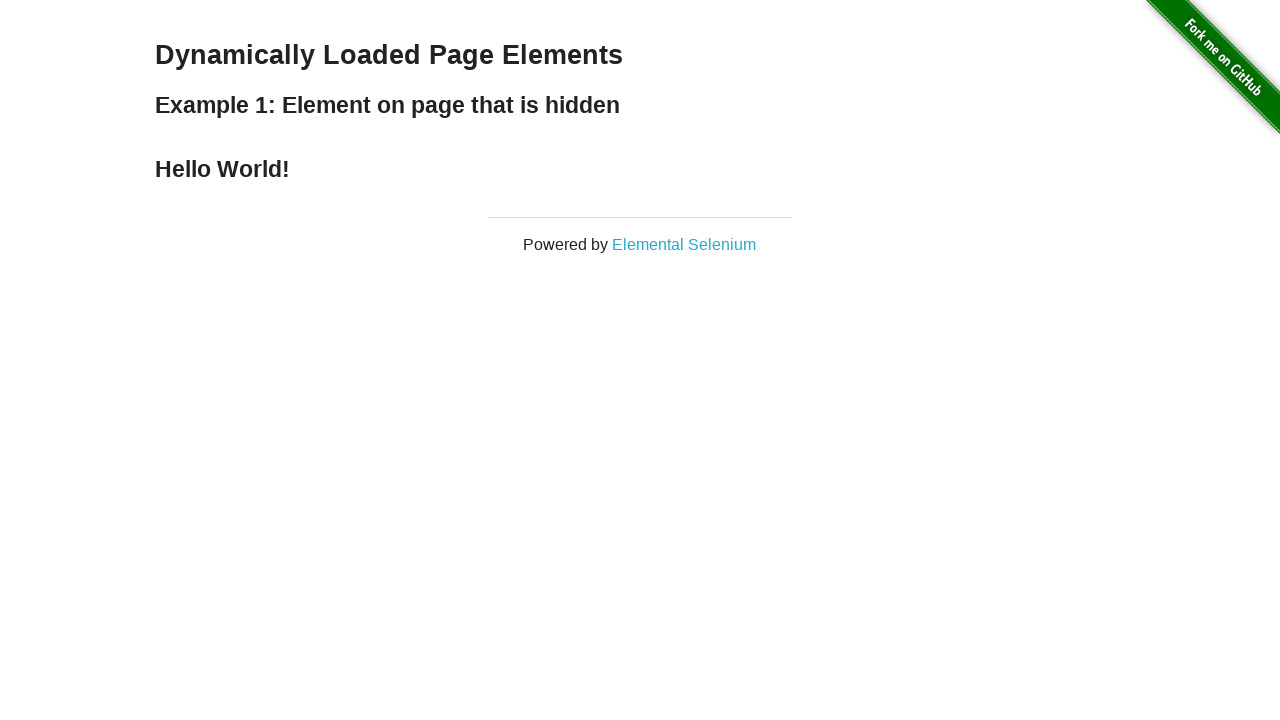